Tests tooltip functionality by navigating to the Tool Tips page and hovering over the "Contrary" link to verify the tooltip appears

Starting URL: https://demoqa.com

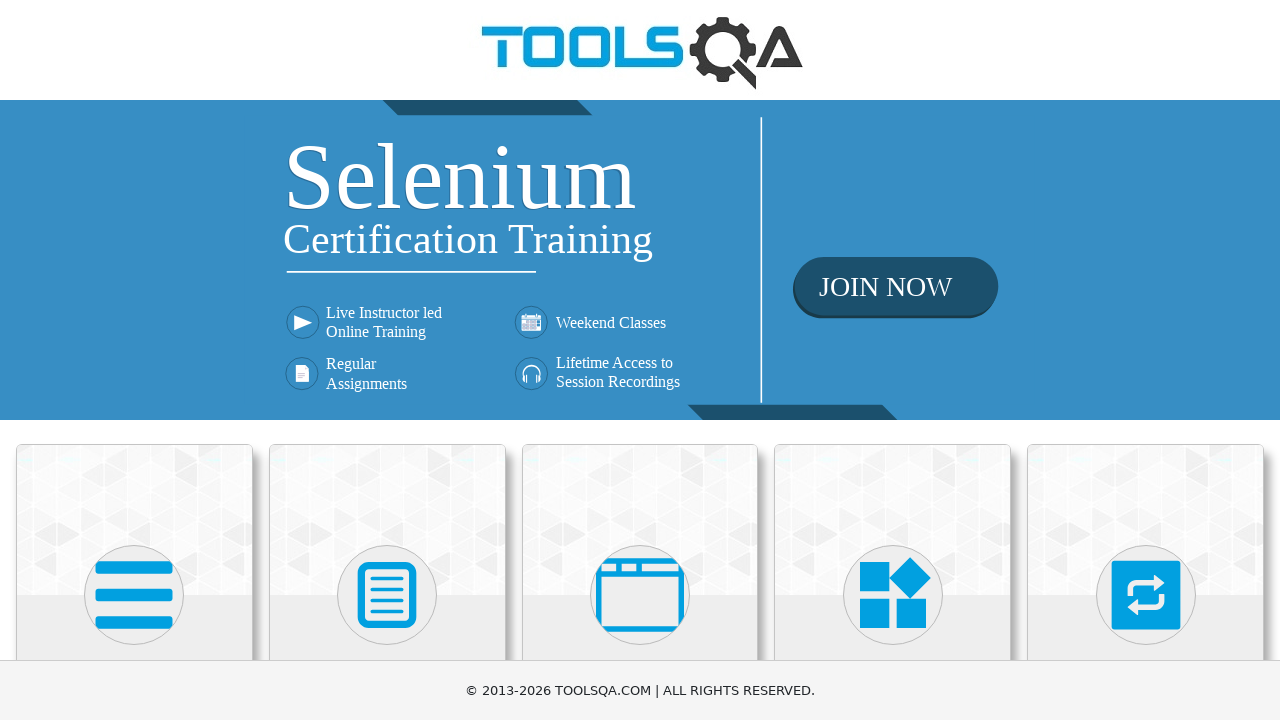

Clicked on Widgets heading to expand section at (893, 360) on internal:role=heading[name="Widgets"i]
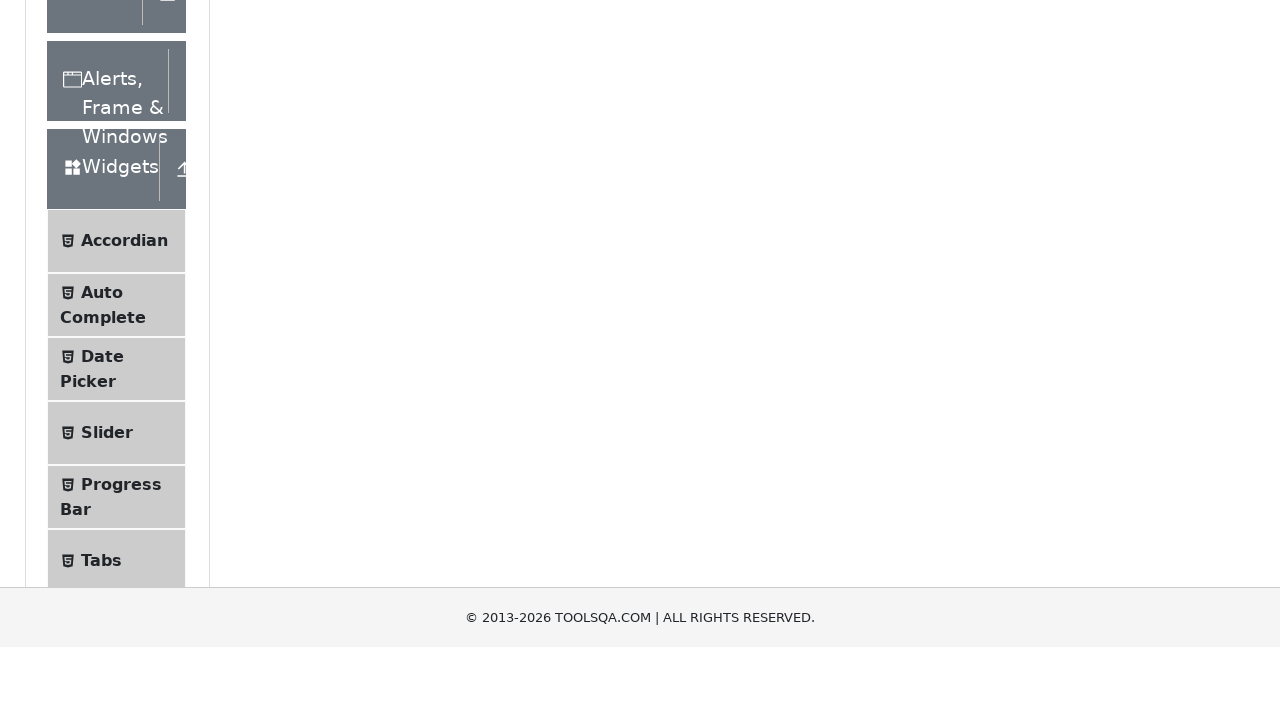

Clicked on Tool Tips menu item to navigate to Tool Tips page at (120, 361) on internal:text="Tool Tips"i
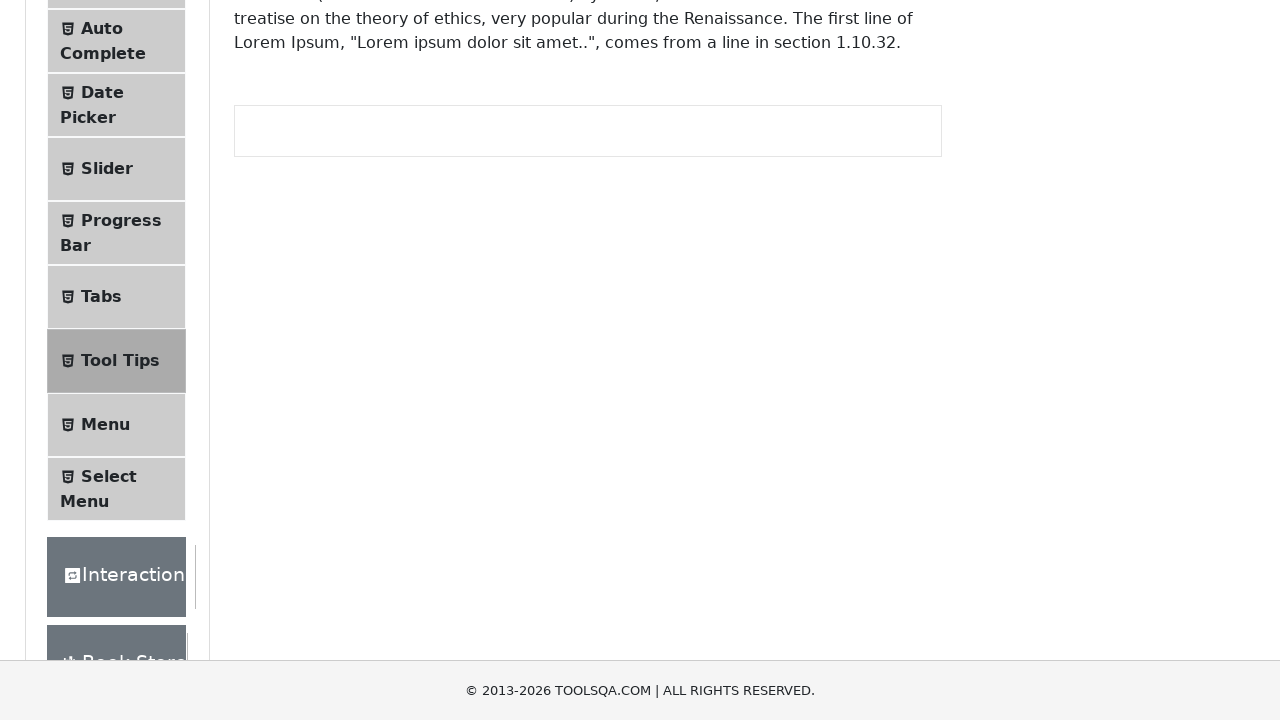

Hovered over the Contrary link to trigger tooltip at (269, 360) on internal:role=link[name="Contrary"i]
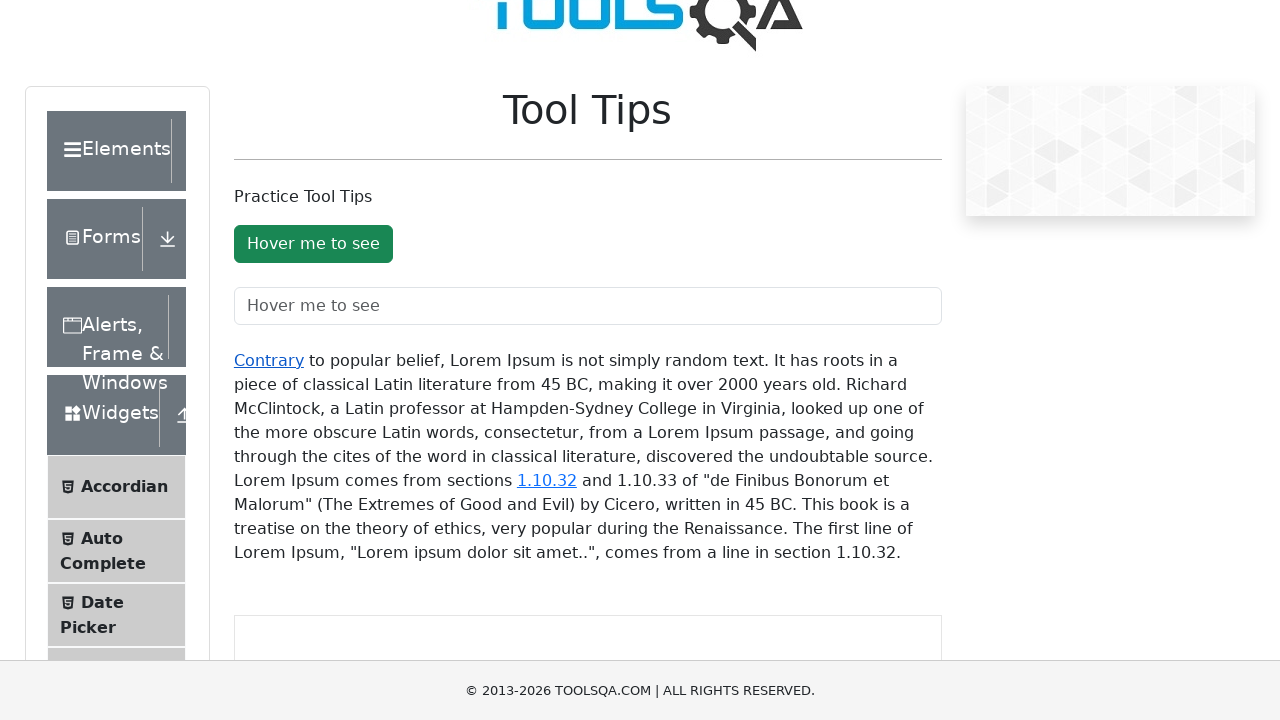

Verified tooltip 'You hovered over the Contrary' is visible
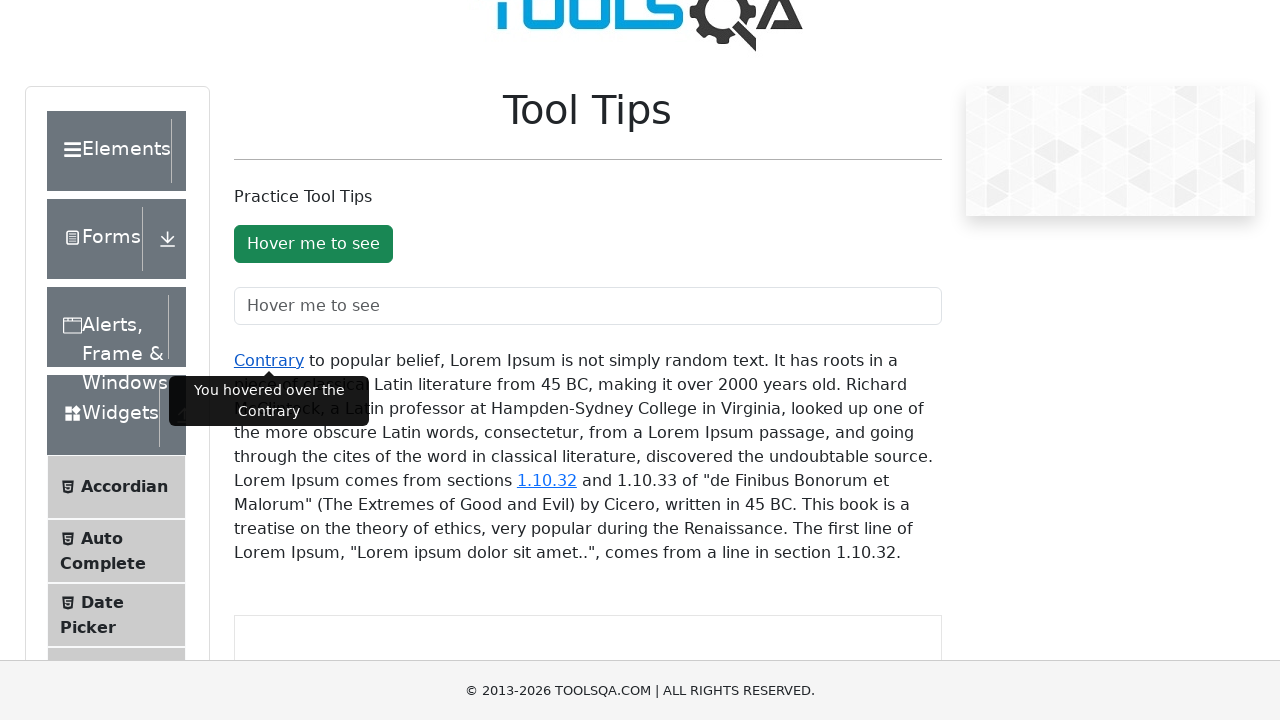

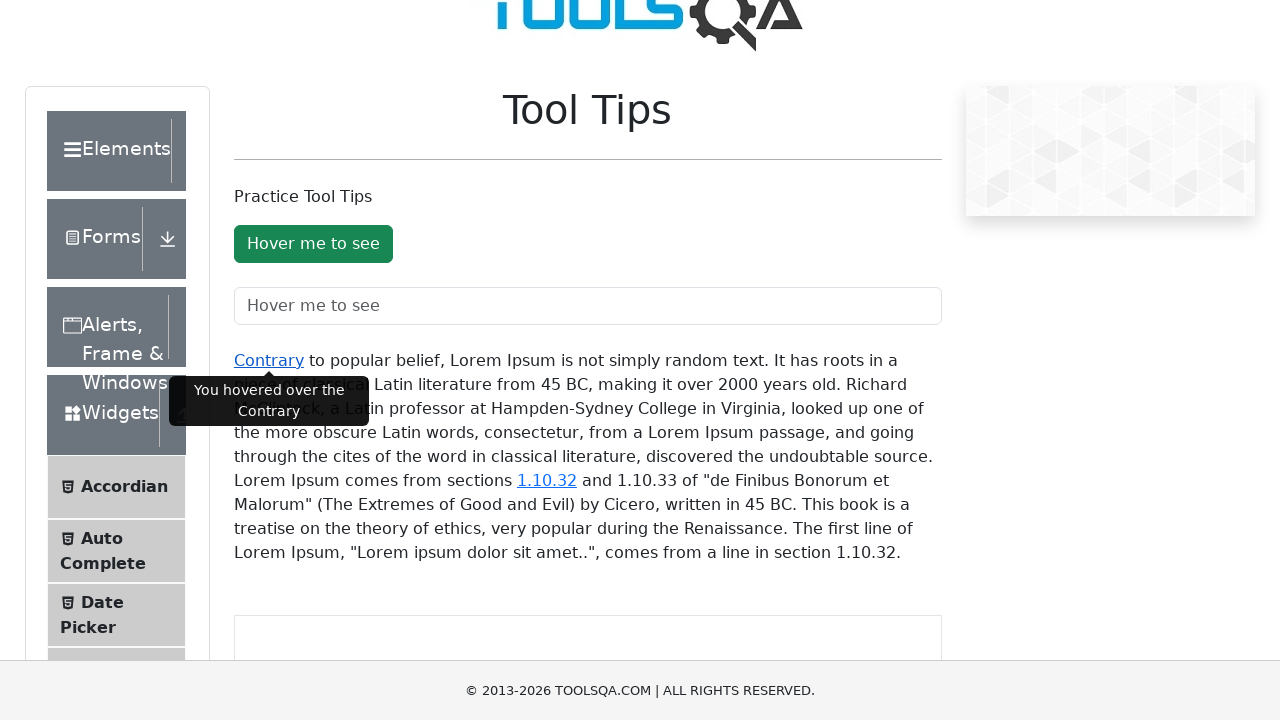